Tests e-commerce product filtering by navigating to Peripherals category, filtering keyboards by price (min 2000) and brand (A4Tech), then searching for the first filtered product and verifying it appears in search results.

Starting URL: https://www.regard.ru/

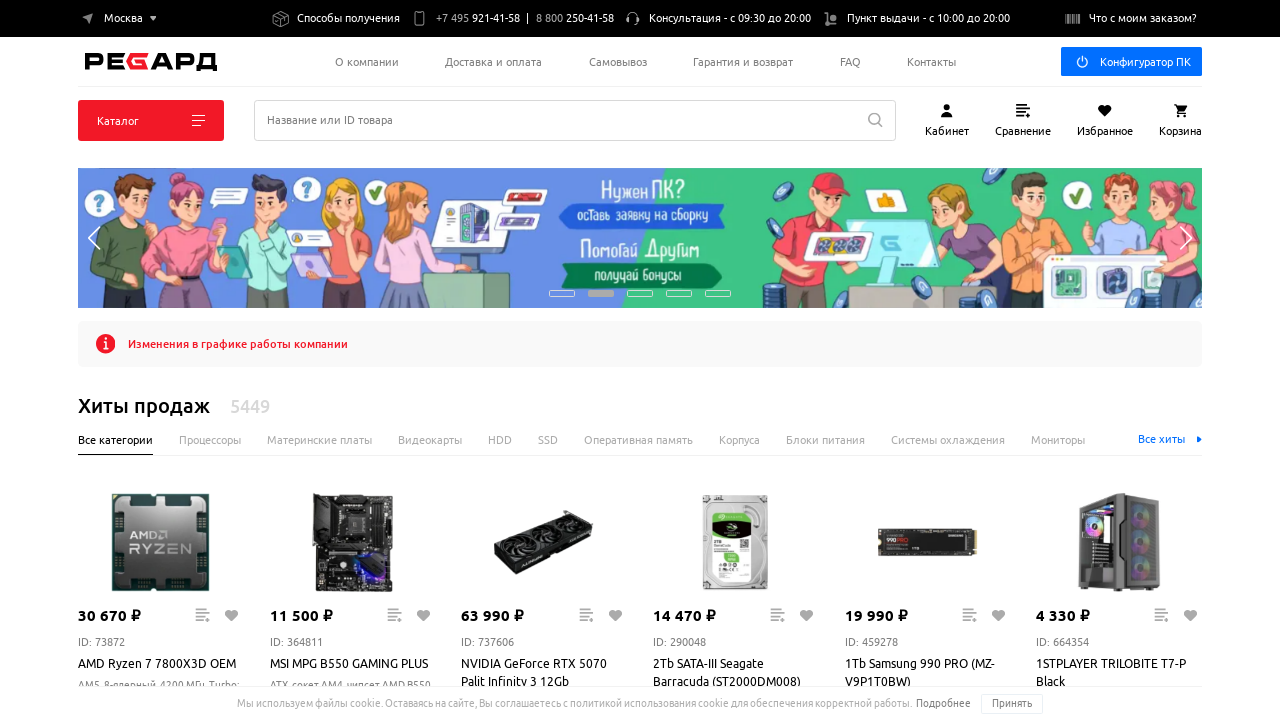

Clicked Catalog button at (118, 120) on xpath=//button/span[text()='Каталог']
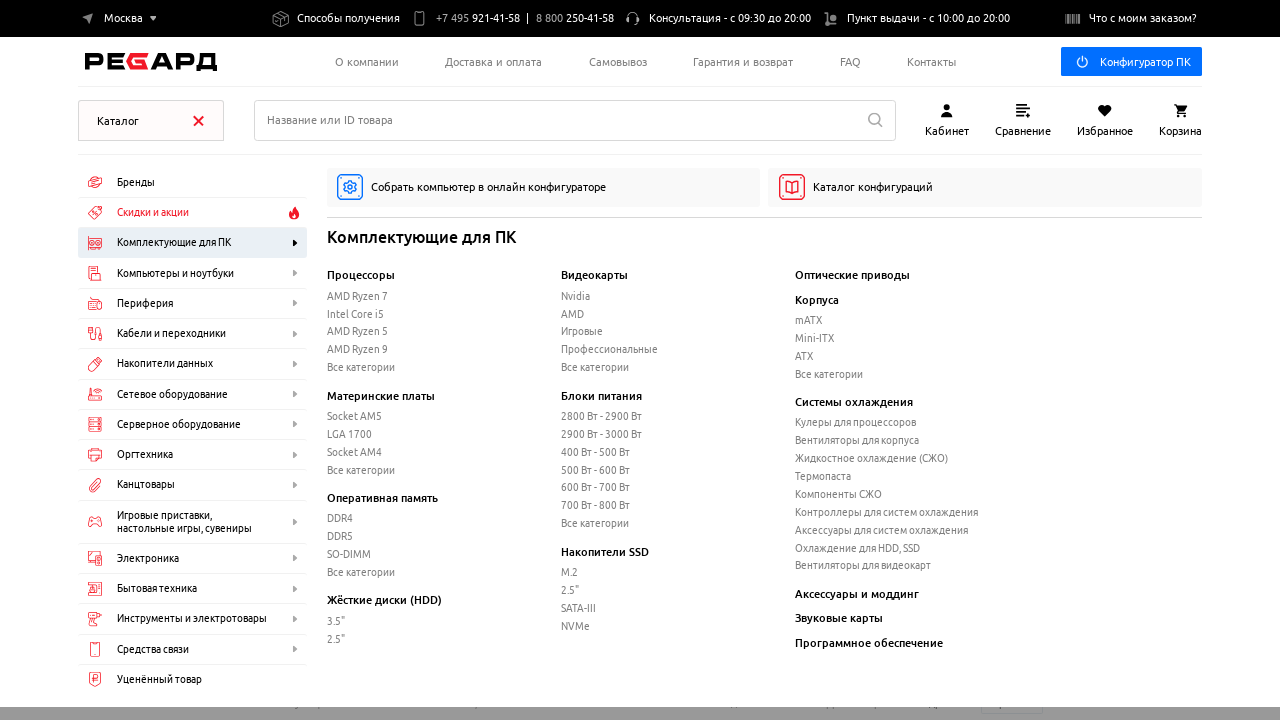

Clicked Peripherals category at (126, 303) on xpath=//div[text()='Периферия']
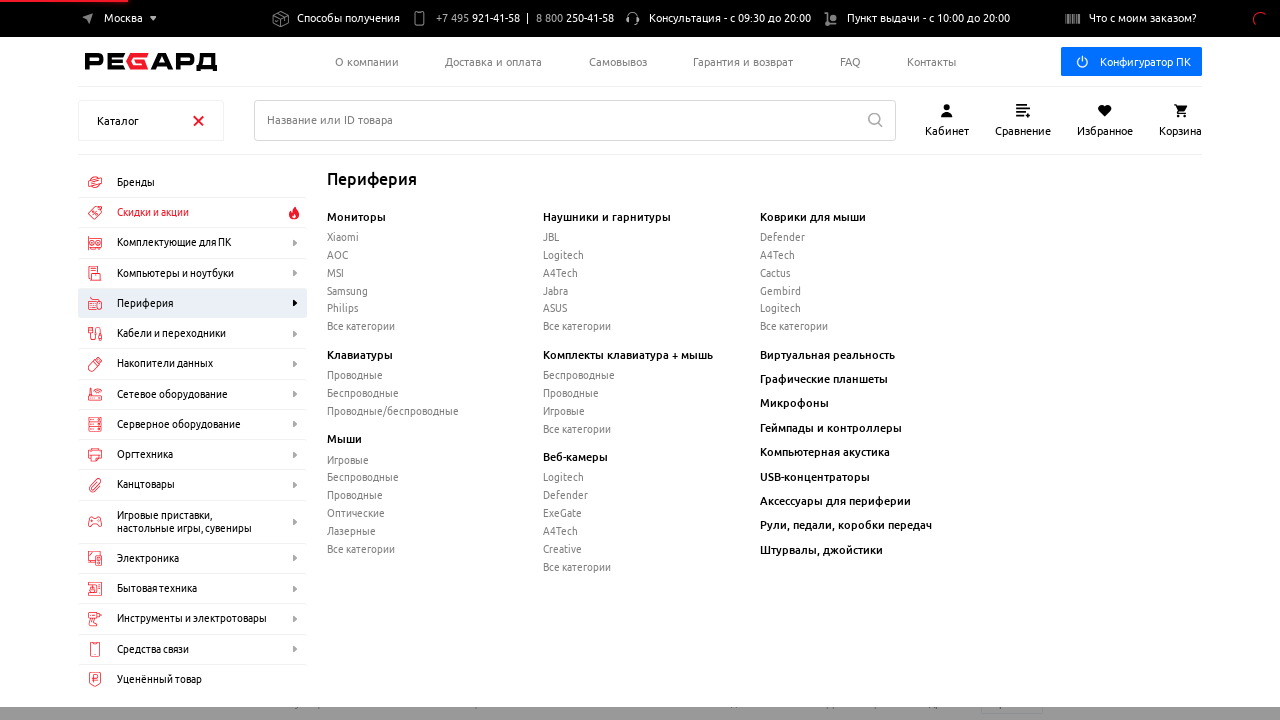

Keyboards subcategory selector loaded
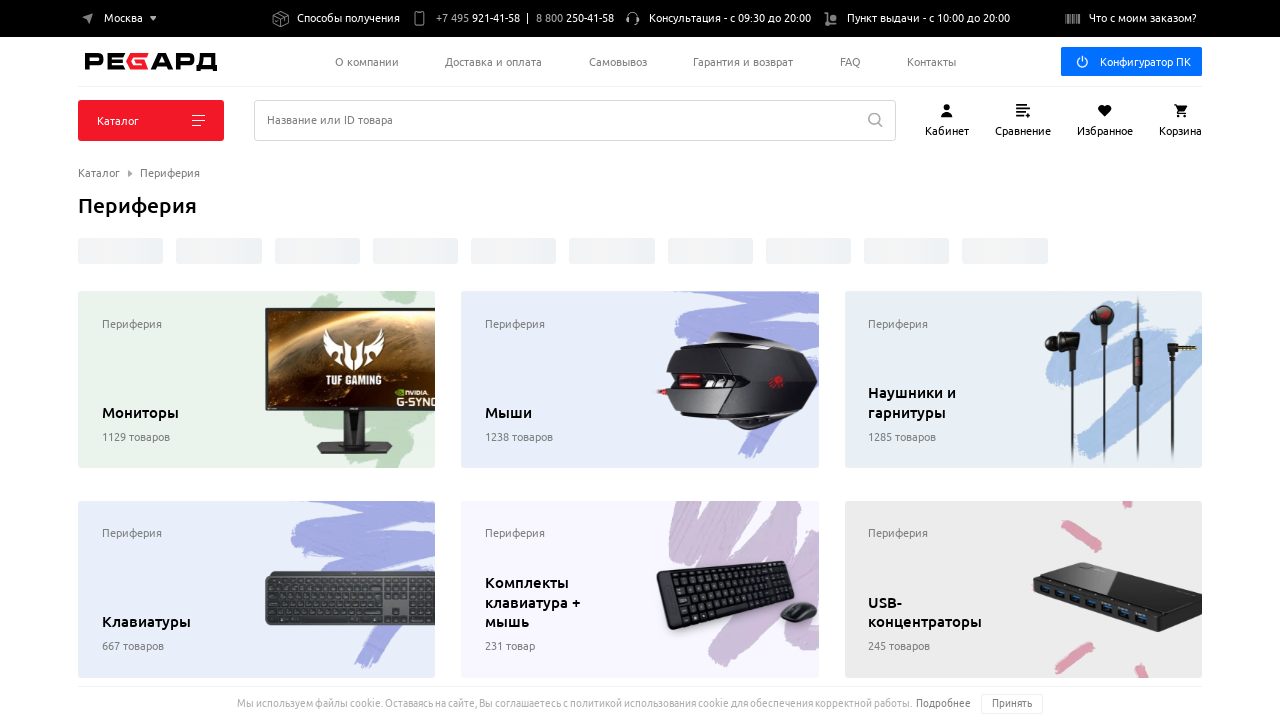

Clicked Keyboards subcategory at (171, 634) on xpath=//p[contains(@class, 'CardCategory') and text()='Клавиатуры']
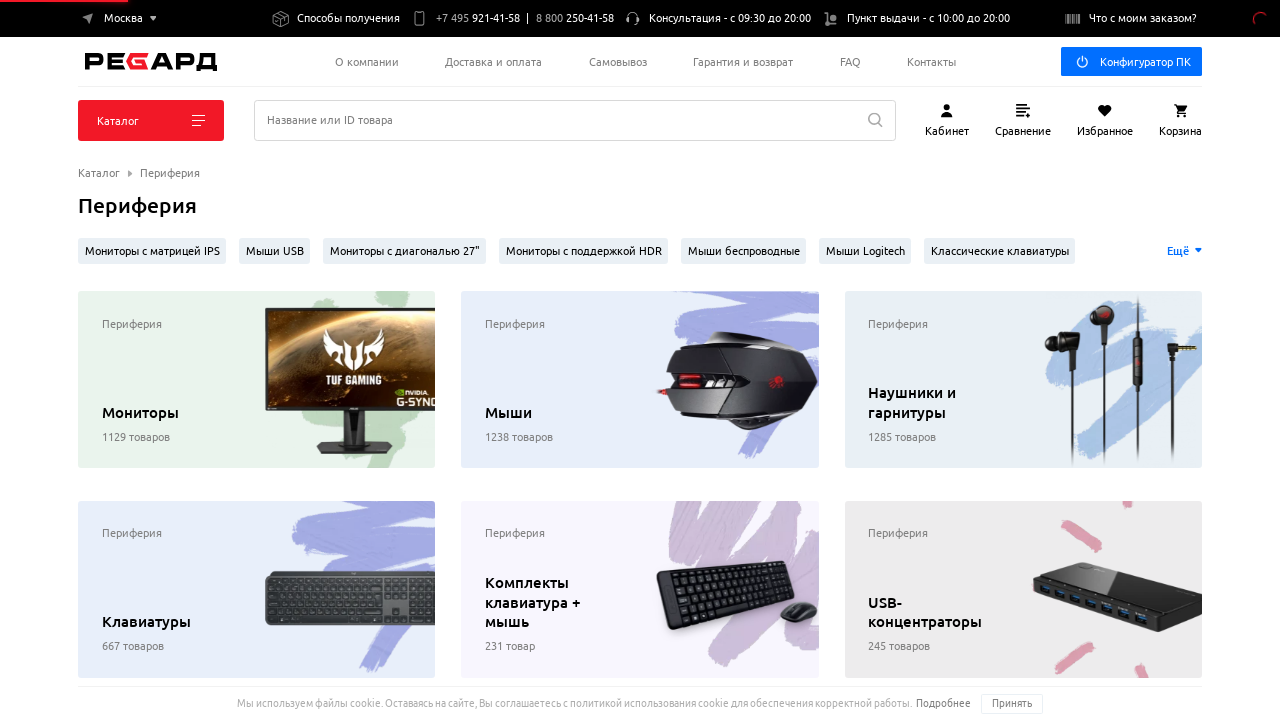

Entered minimum price filter of 2000 on (//div[contains(@class,'RangeSelector_inputs')]/input[@name = 'min'])[1]
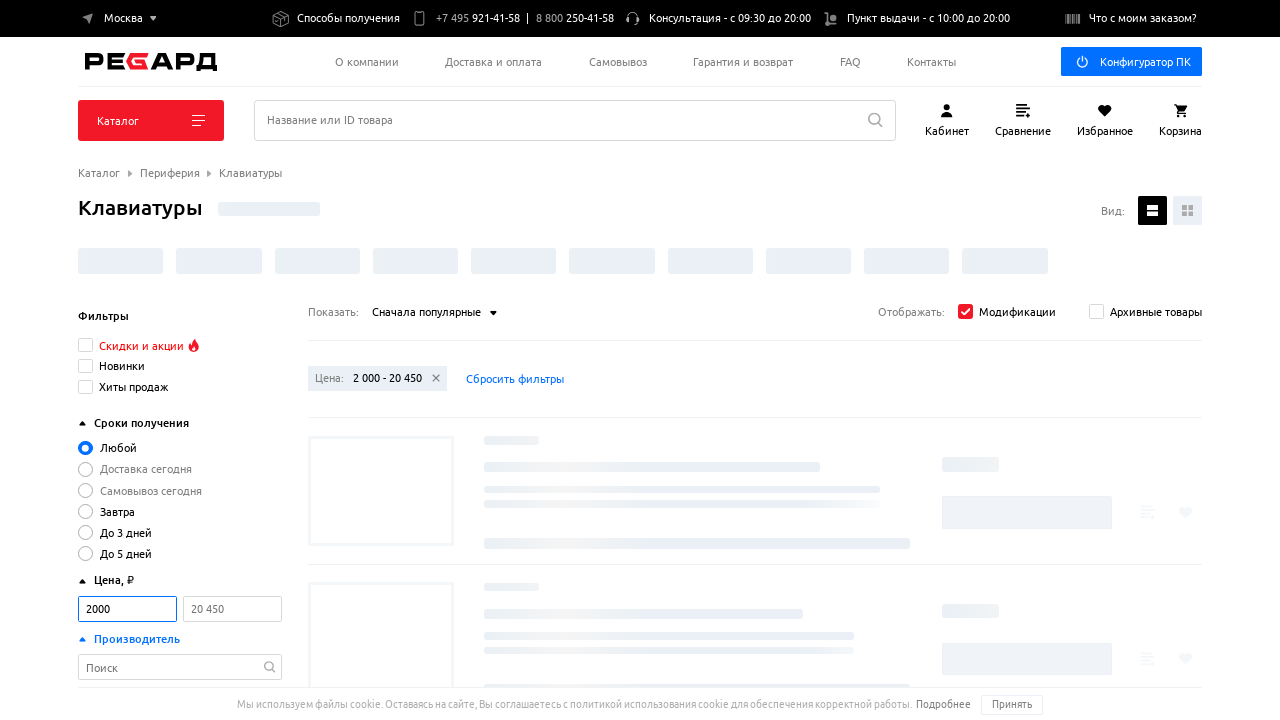

Price filter applied
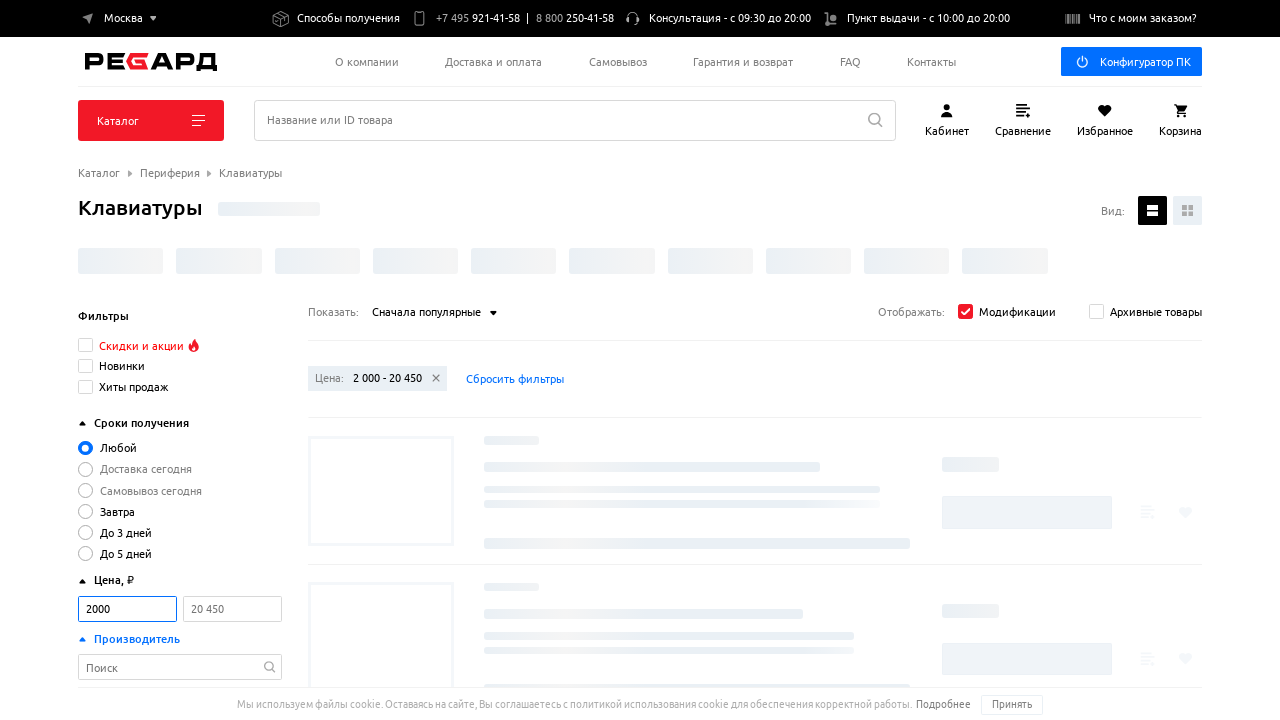

Clicked A4Tech brand filter at (117, 360) on xpath=//label[text()='A4Tech']
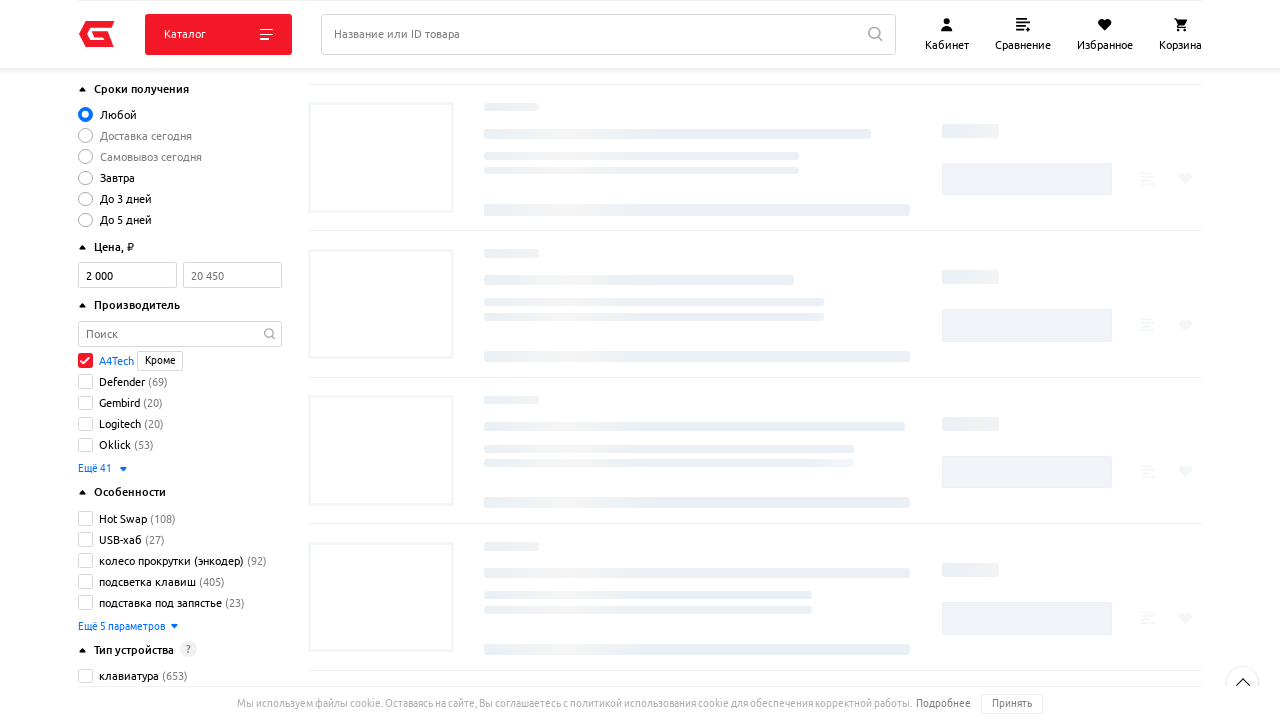

A4Tech brand filter applied
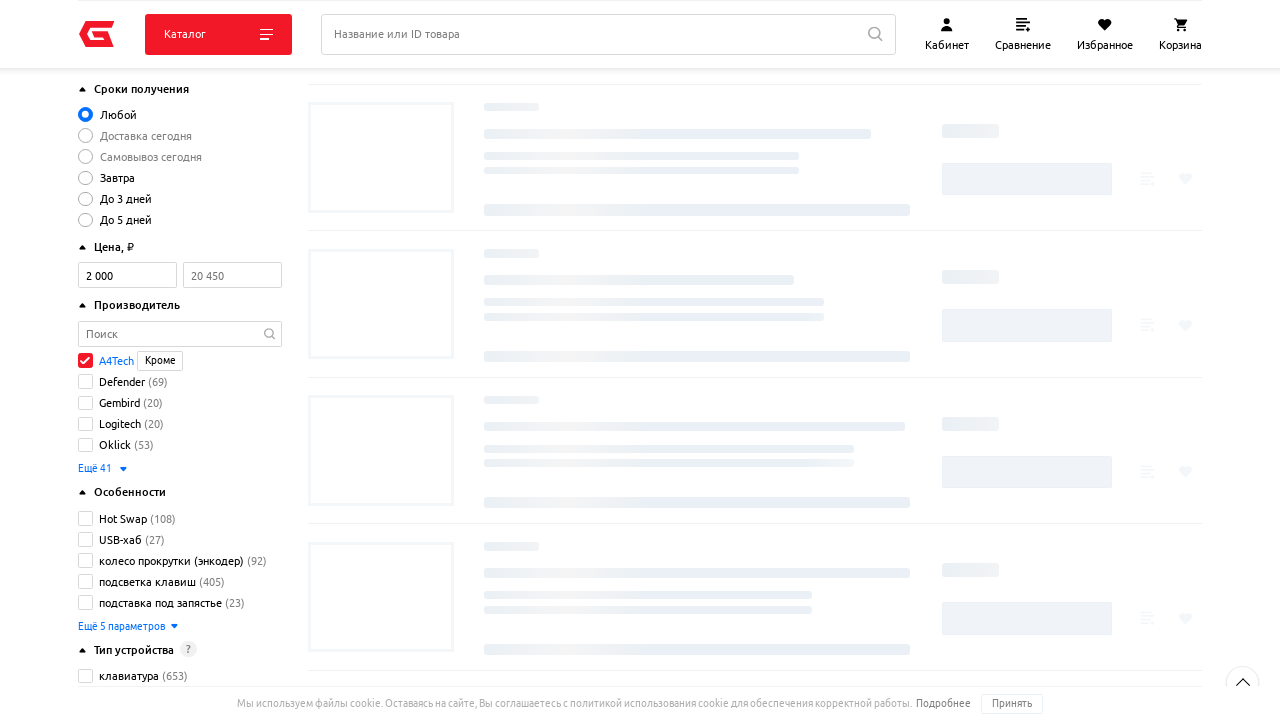

Product list loaded after filtering
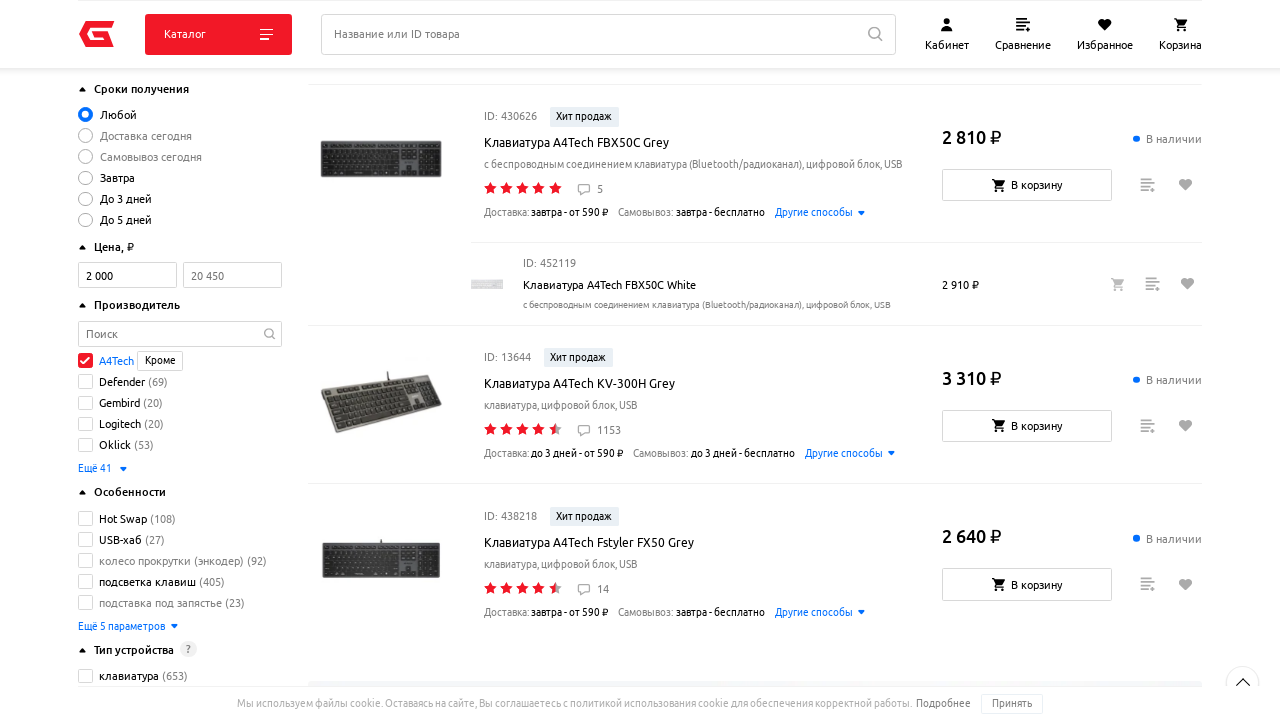

Product cards loaded
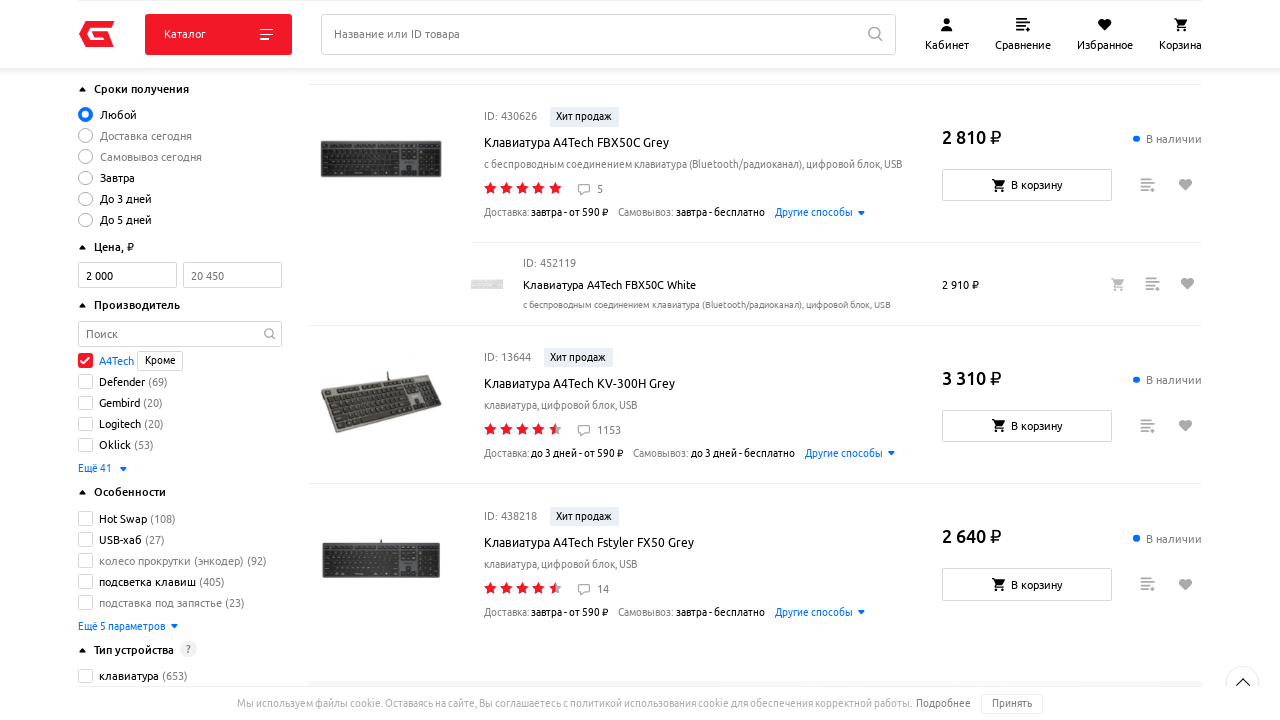

Retrieved first filtered product name: Клавиатура A4Tech FBX50C Grey
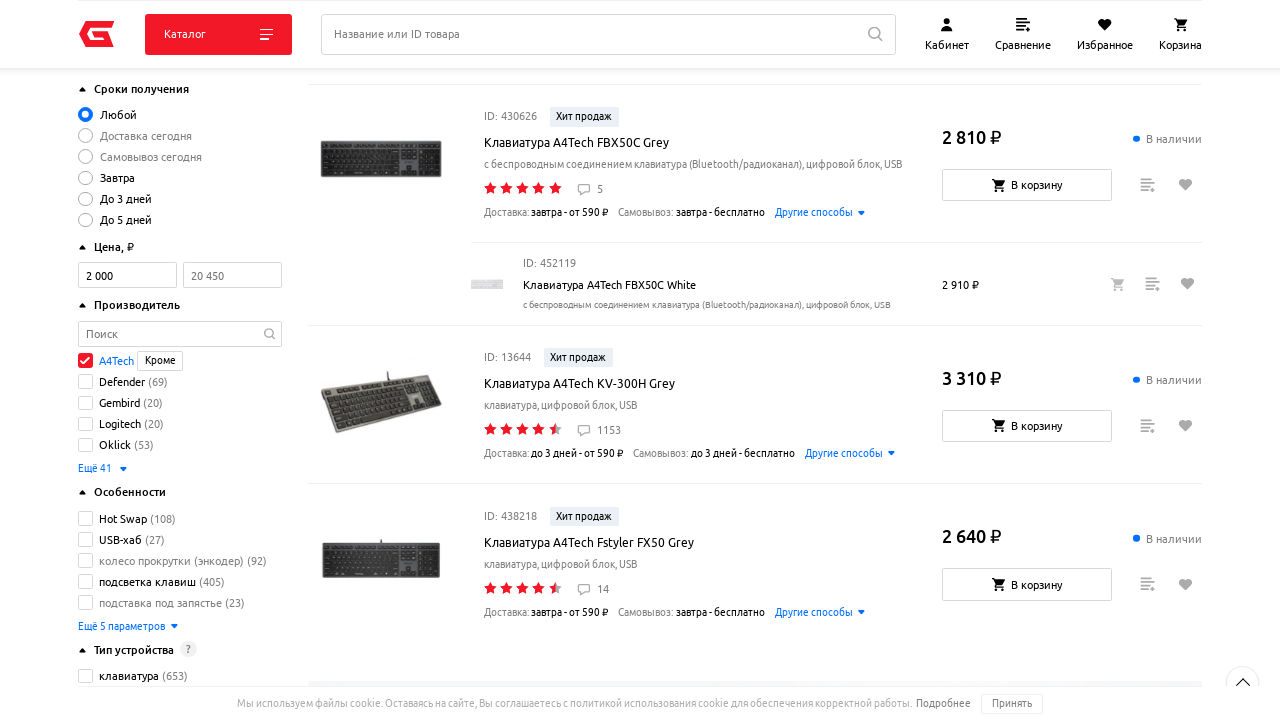

Entered 'Клавиатура A4Tech FBX50C Grey' in search field on //div[contains(@class,'inputWrap SearchInput_input')]//input[@id='searchInput']
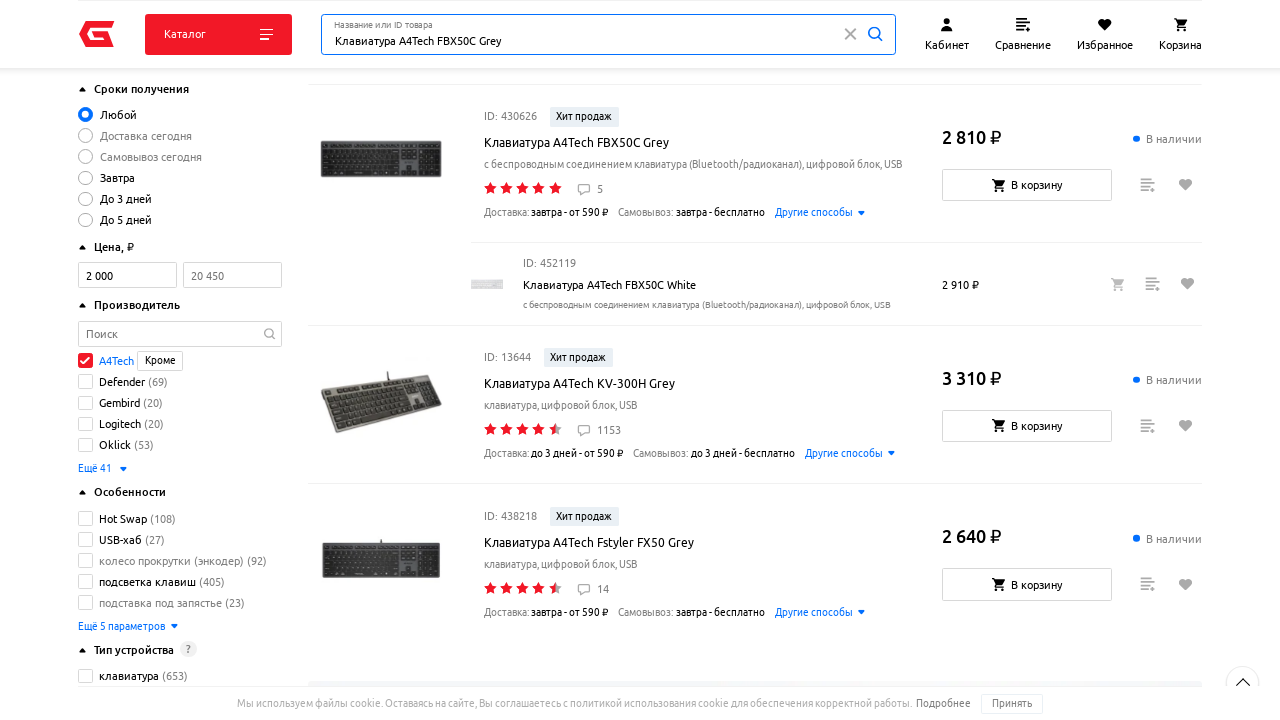

Search results page loaded with popular products section
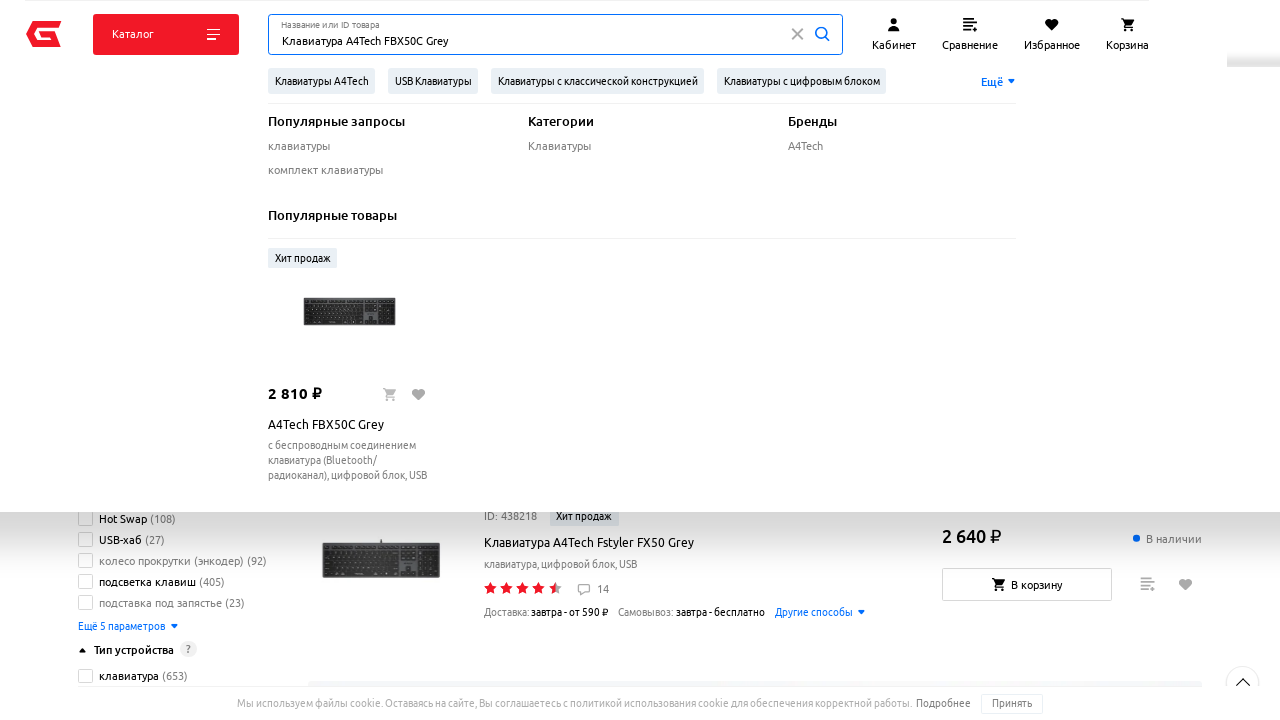

Product search results displayed, verified first filtered product appears in search results
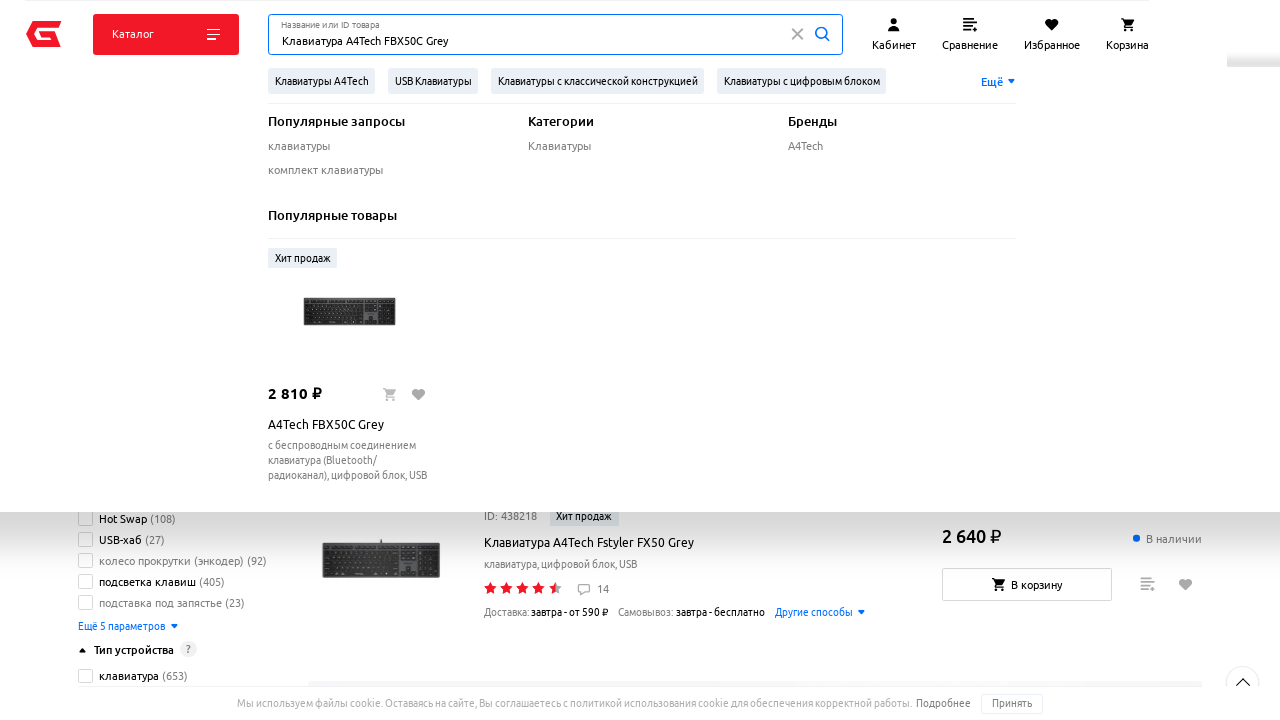

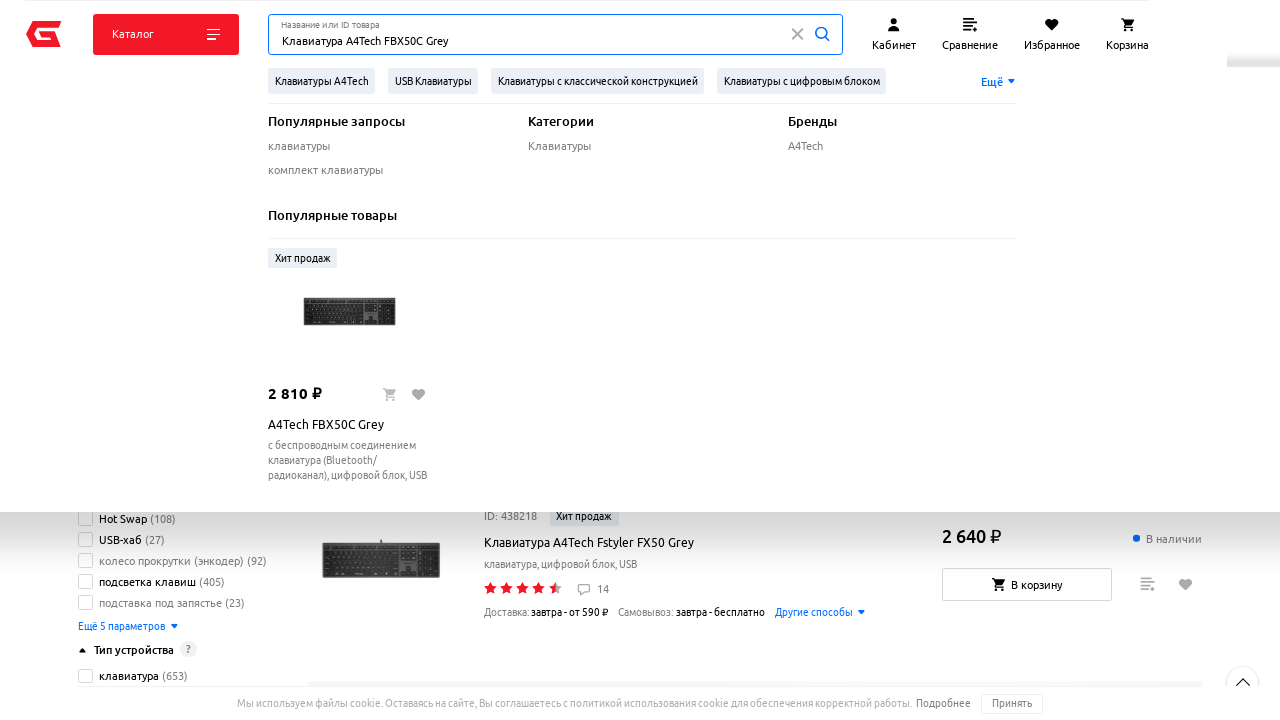